Tests switching between browser windows by clicking a link that opens a new window, switching to the new window to read text, closing it, and switching back to the parent window.

Starting URL: https://the-internet.herokuapp.com/windows

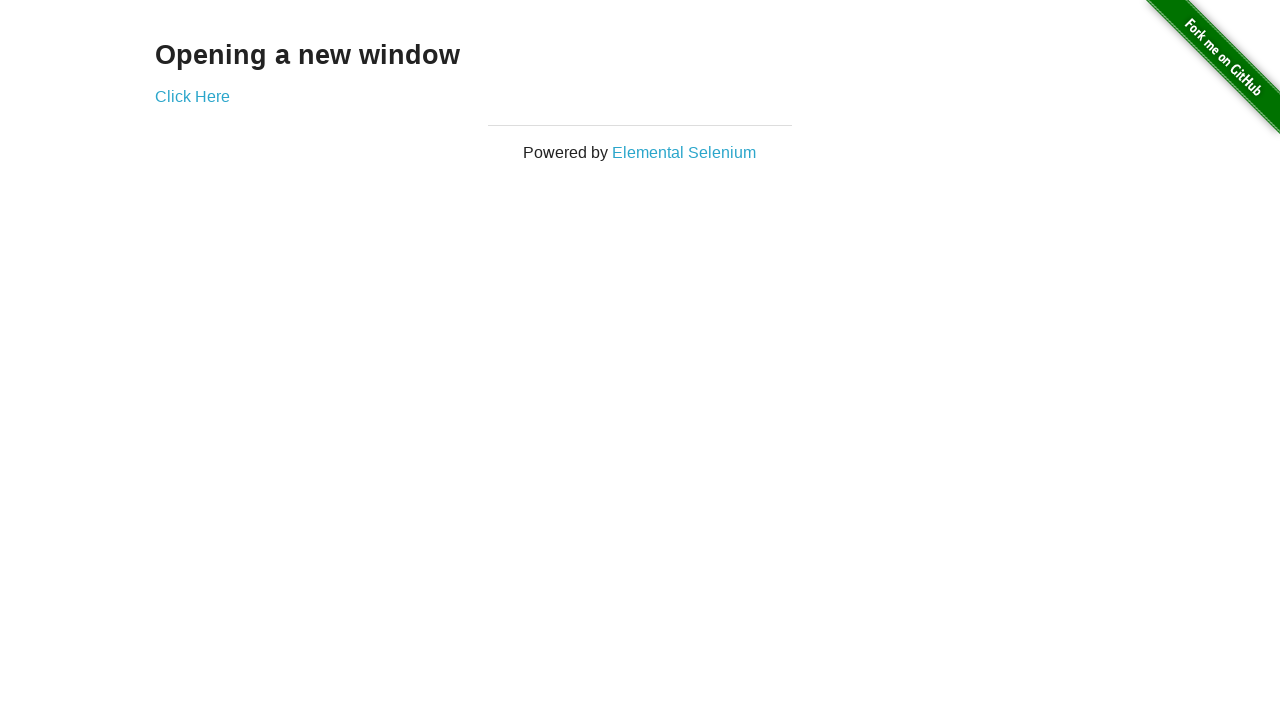

Clicked link to open new window and captured new page at (192, 96) on xpath=//div[@id='content']/div/a
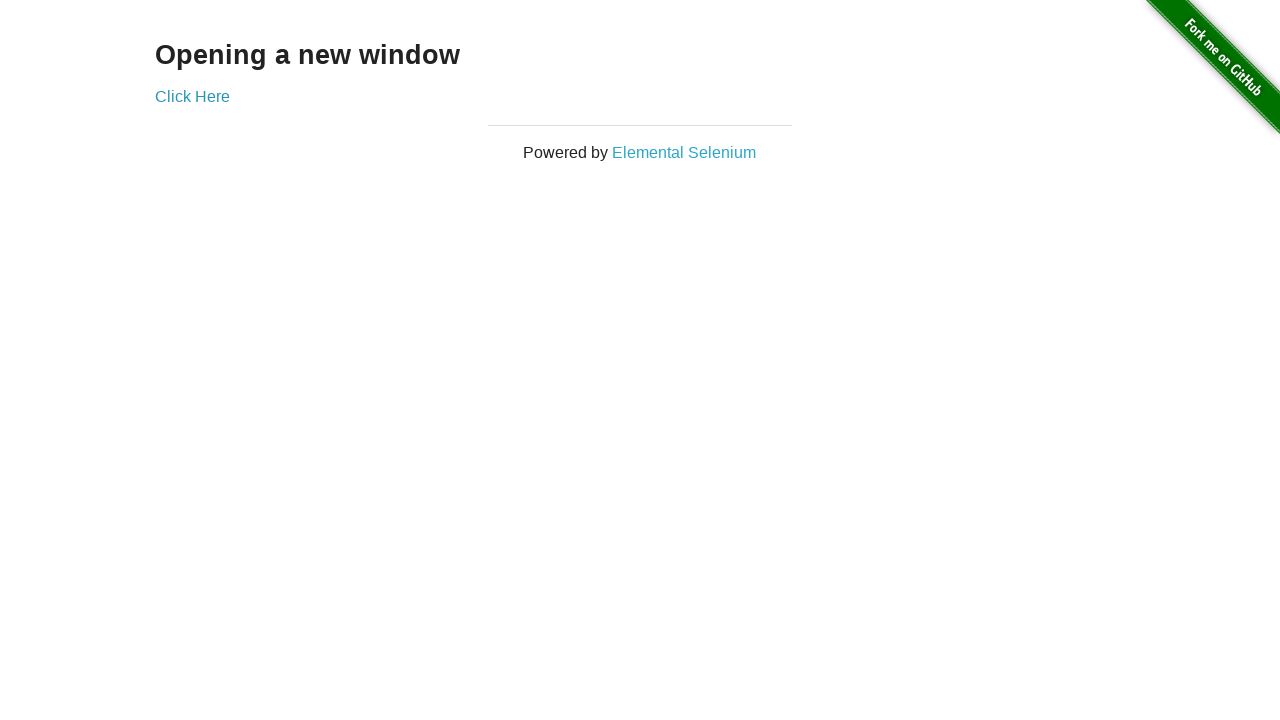

Waited for heading element to load in new window
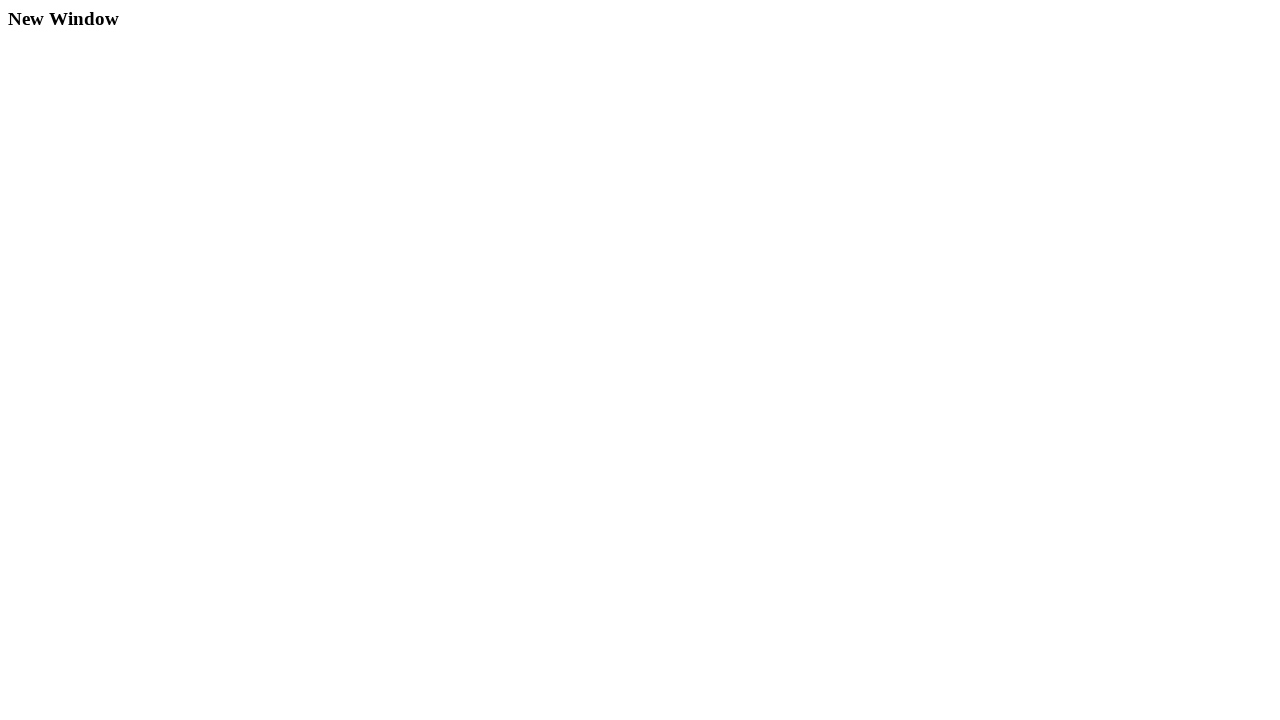

Retrieved heading text from new window: 'New Window'
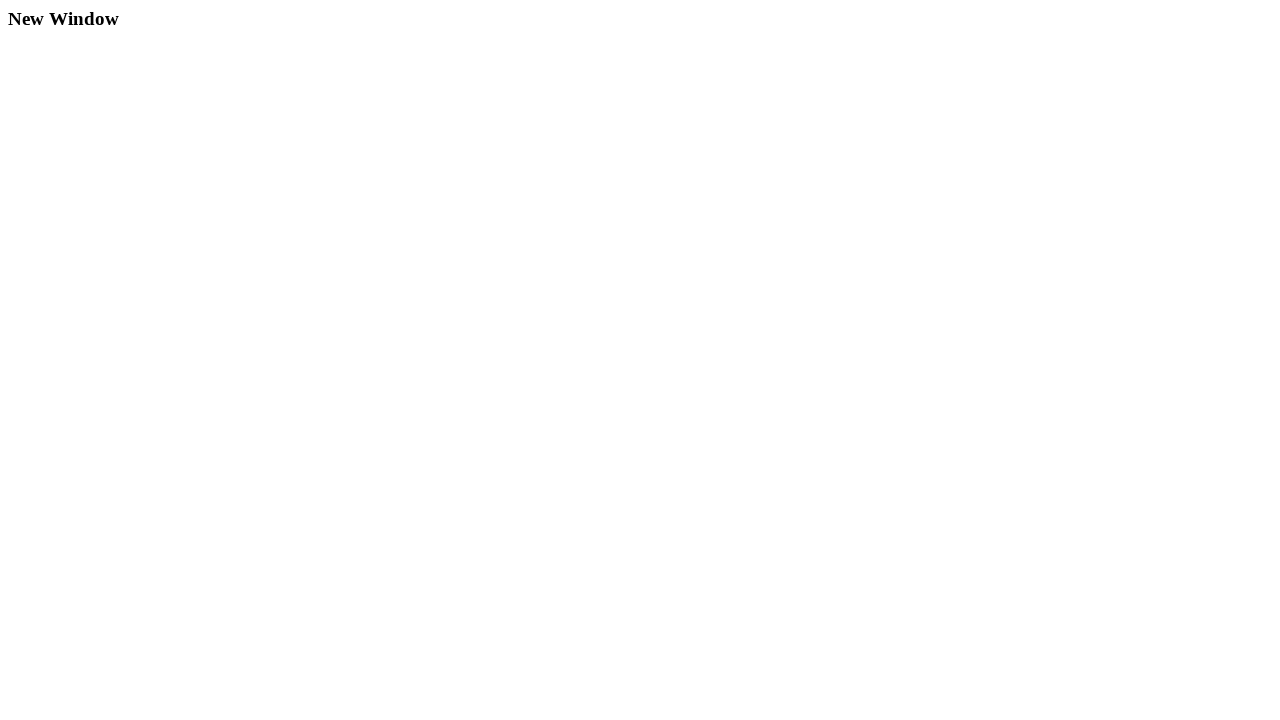

Closed the new window
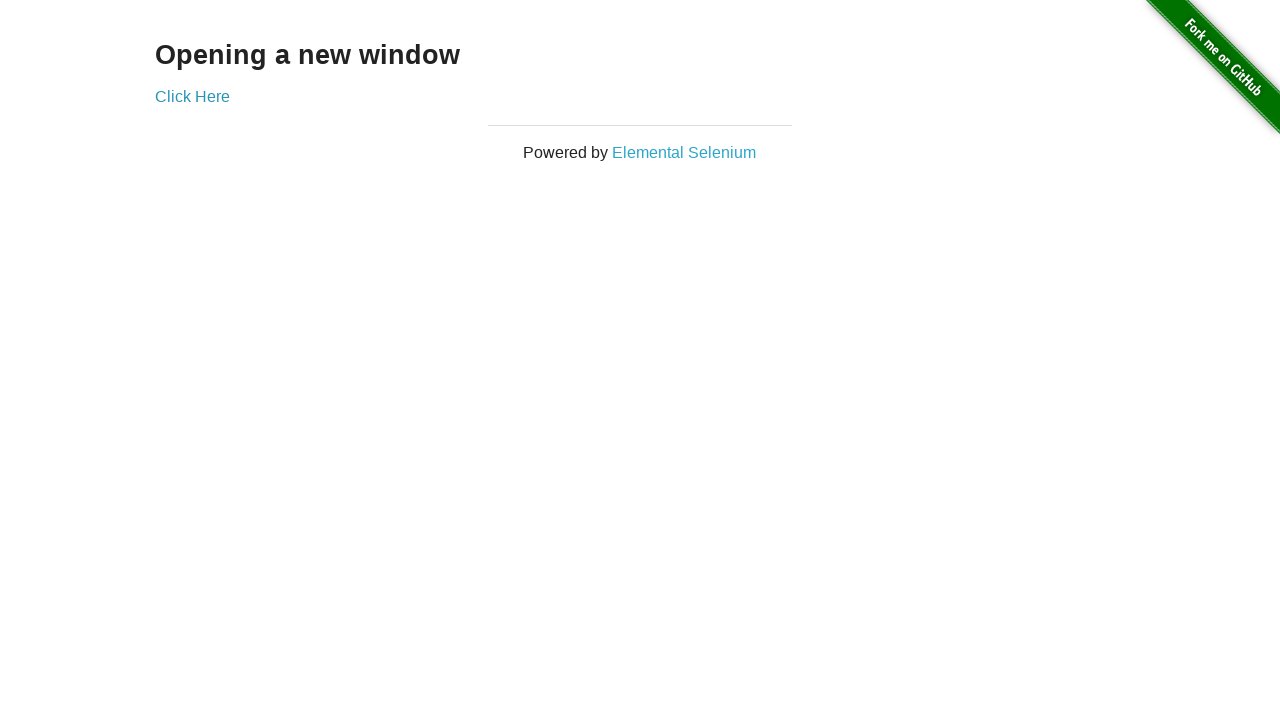

Retrieved heading text from parent window: 'Opening a new window'
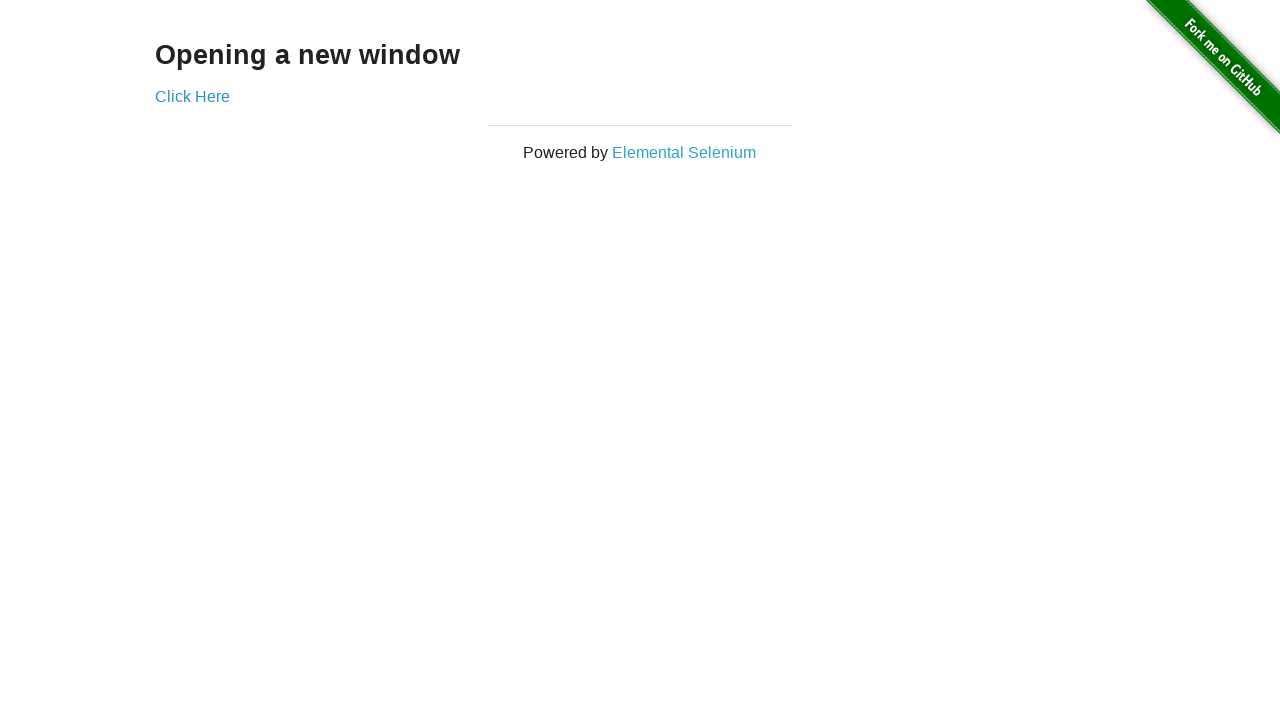

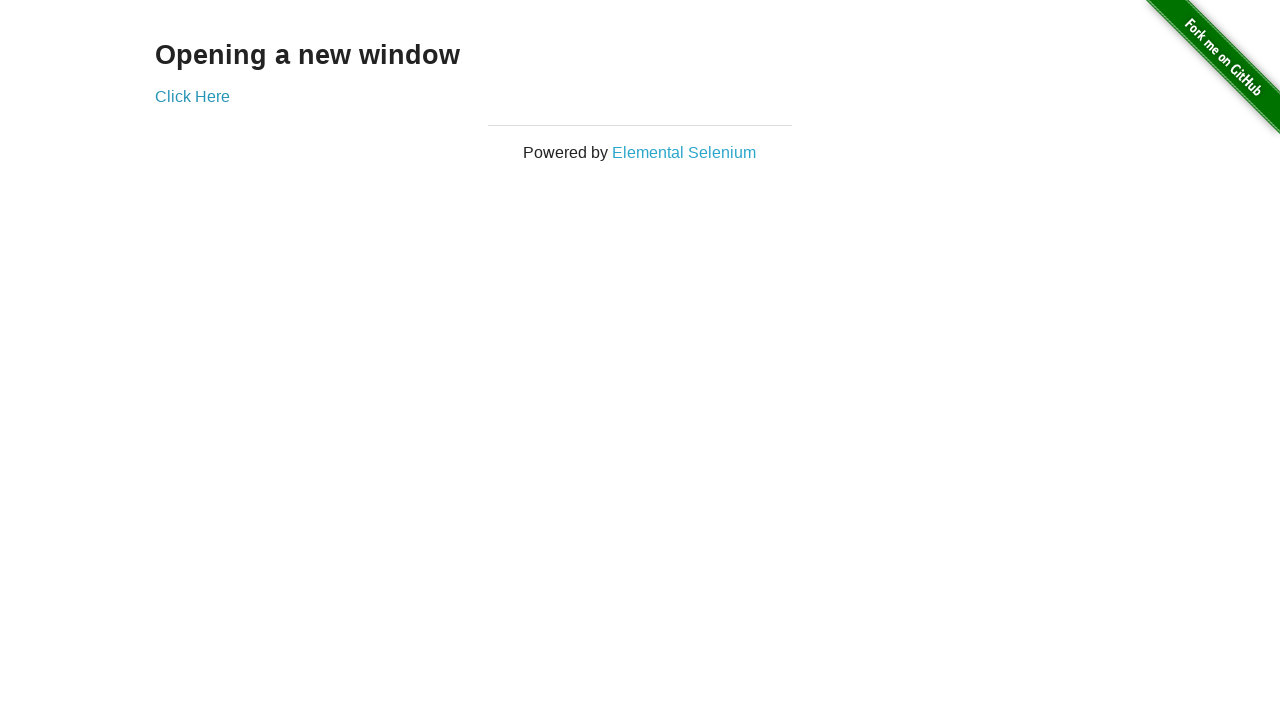